Tests drag and drop functionality by dragging an element and dropping it onto a target area, then verifies the drop was successful

Starting URL: https://demoqa.com/droppable

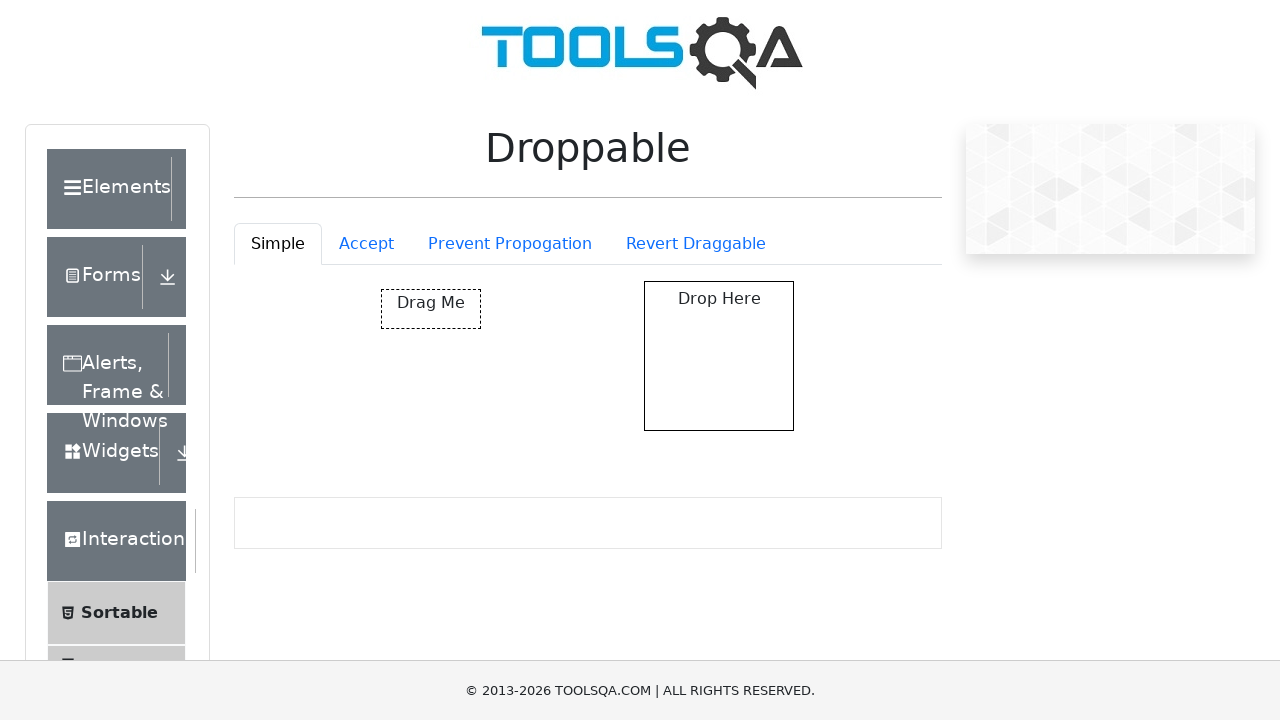

Navigated to droppable test page
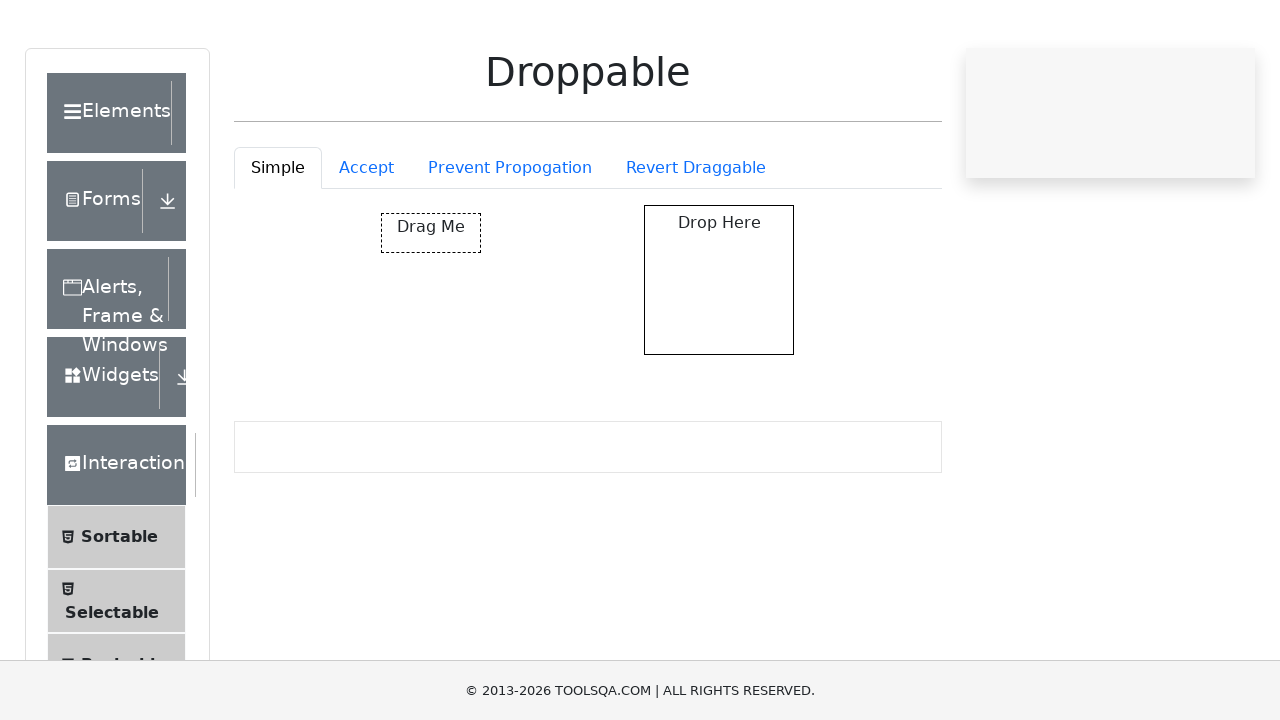

Located draggable element
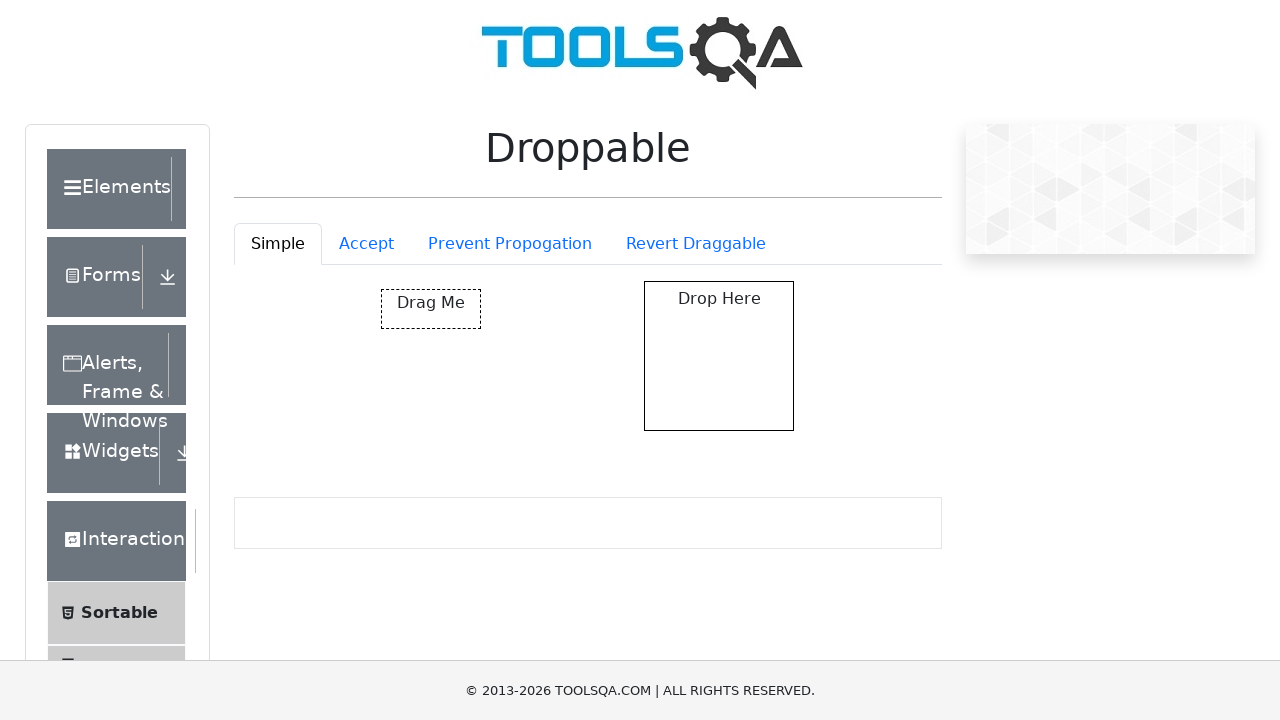

Located droppable target element
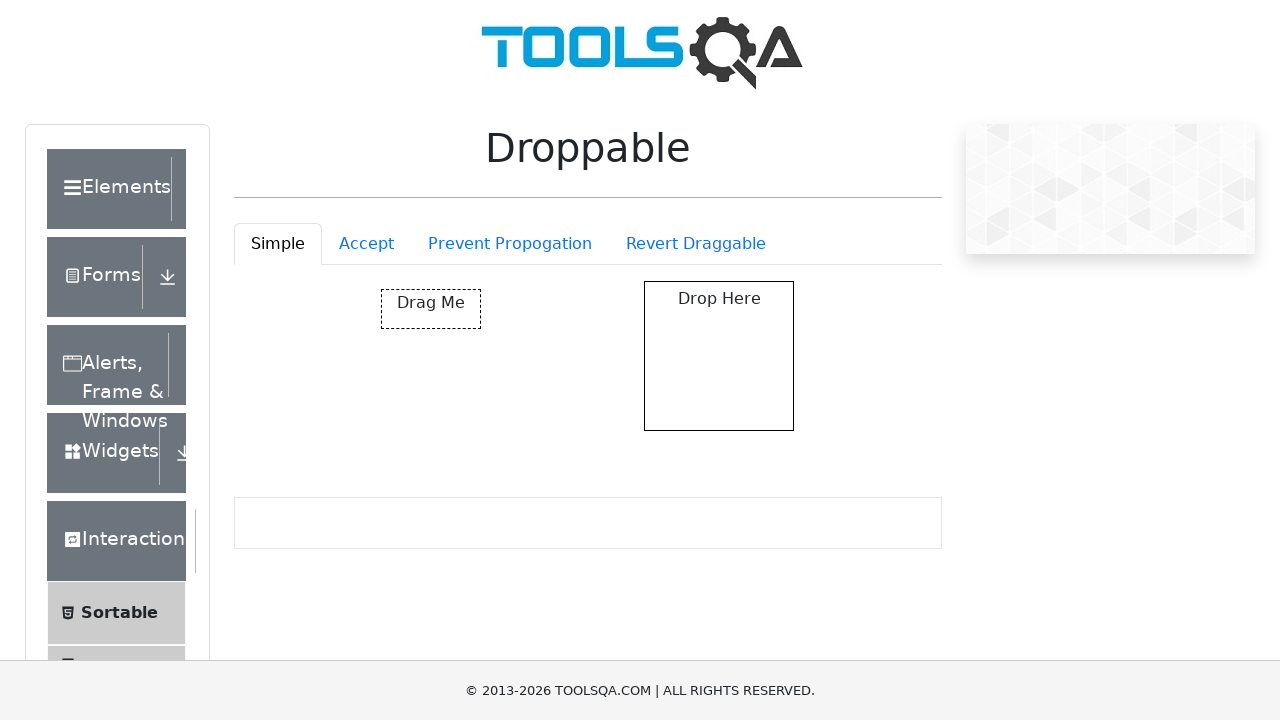

Dragged element onto droppable target at (719, 356)
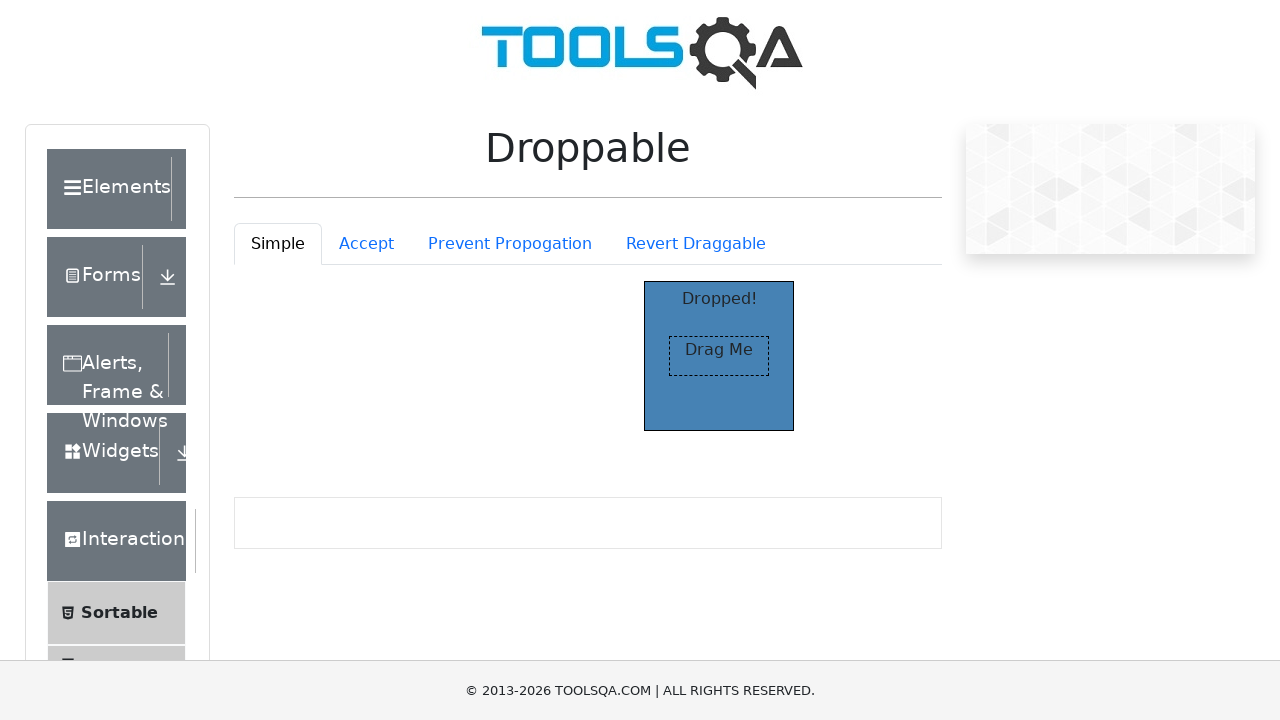

Located dropped confirmation text
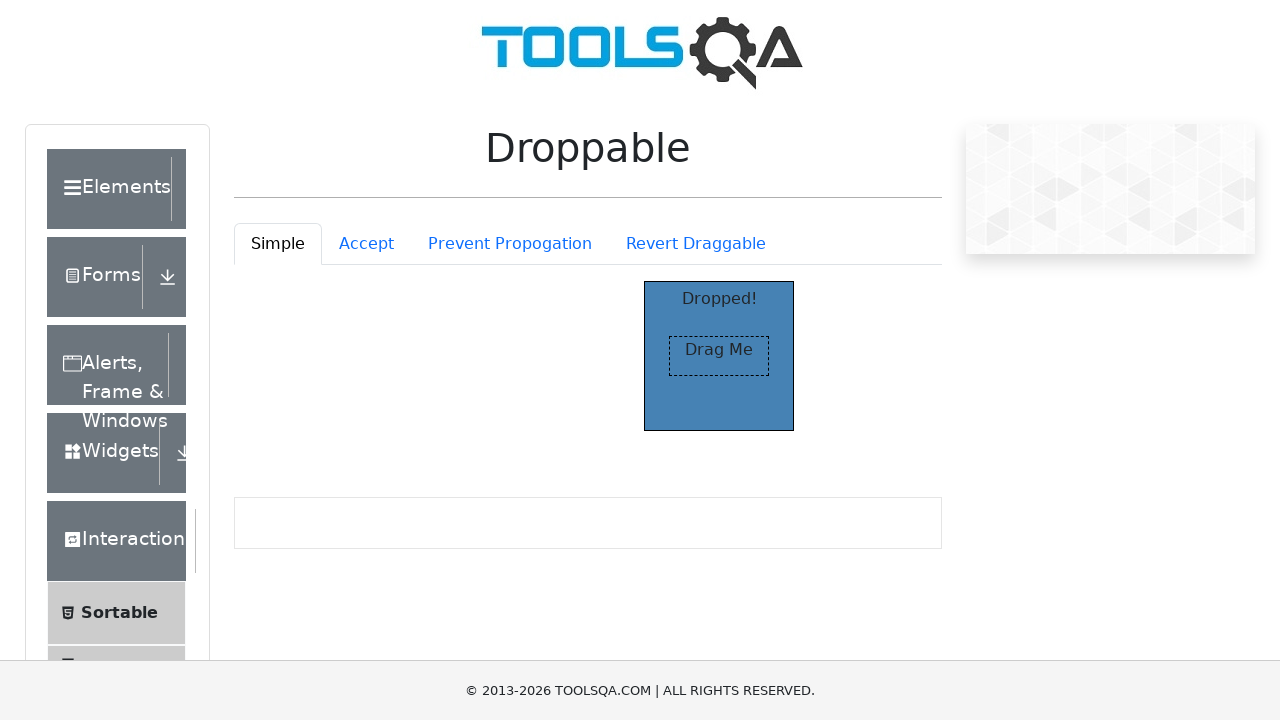

Verified drop was successful - 'Dropped!' text appeared
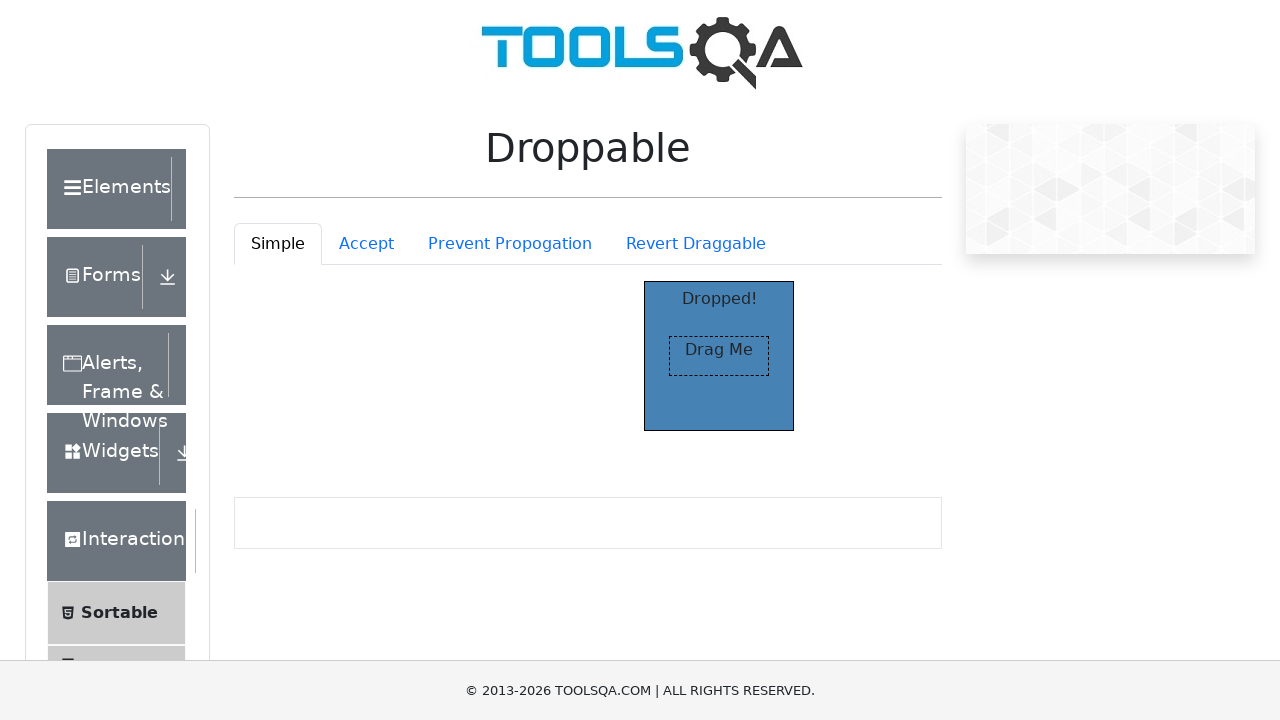

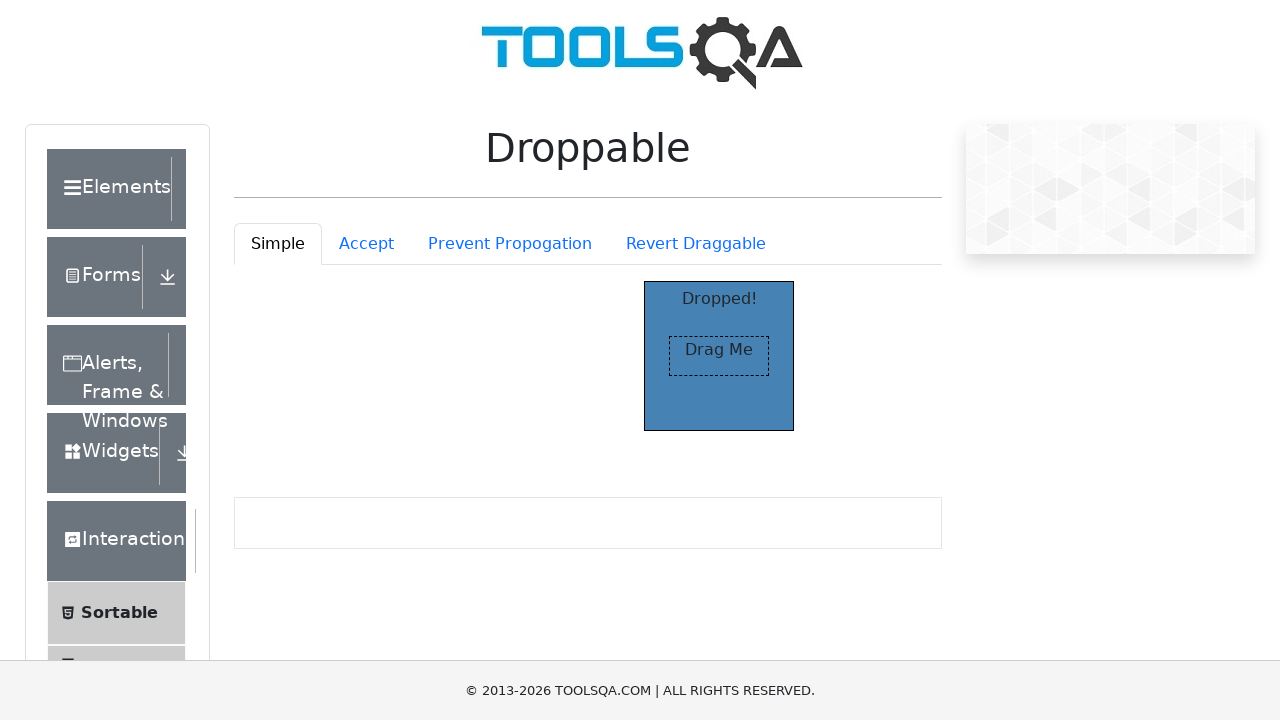